Fills out a comprehensive registration form including text fields, radio buttons, checkboxes, dropdowns, and date selection

Starting URL: https://demo.automationtesting.in/Windows.html

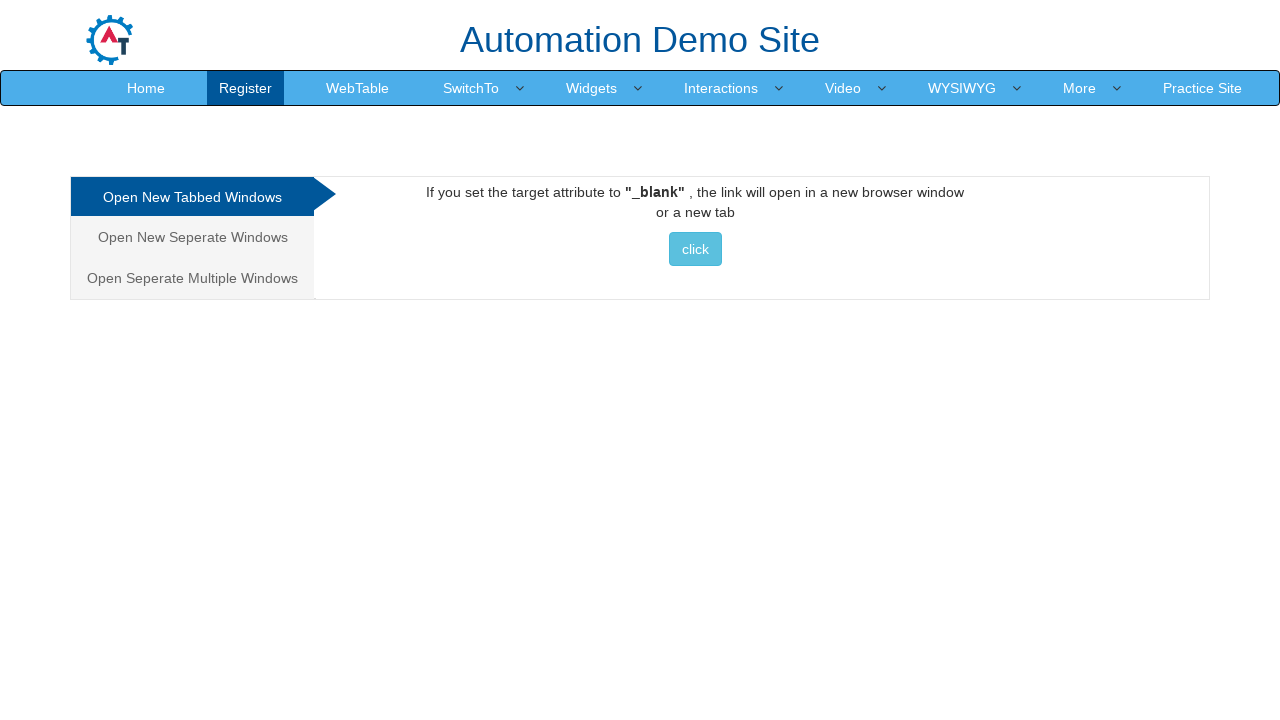

Clicked Register link to navigate to registration form at (246, 88) on xpath=//a[contains(text(),'Register')]
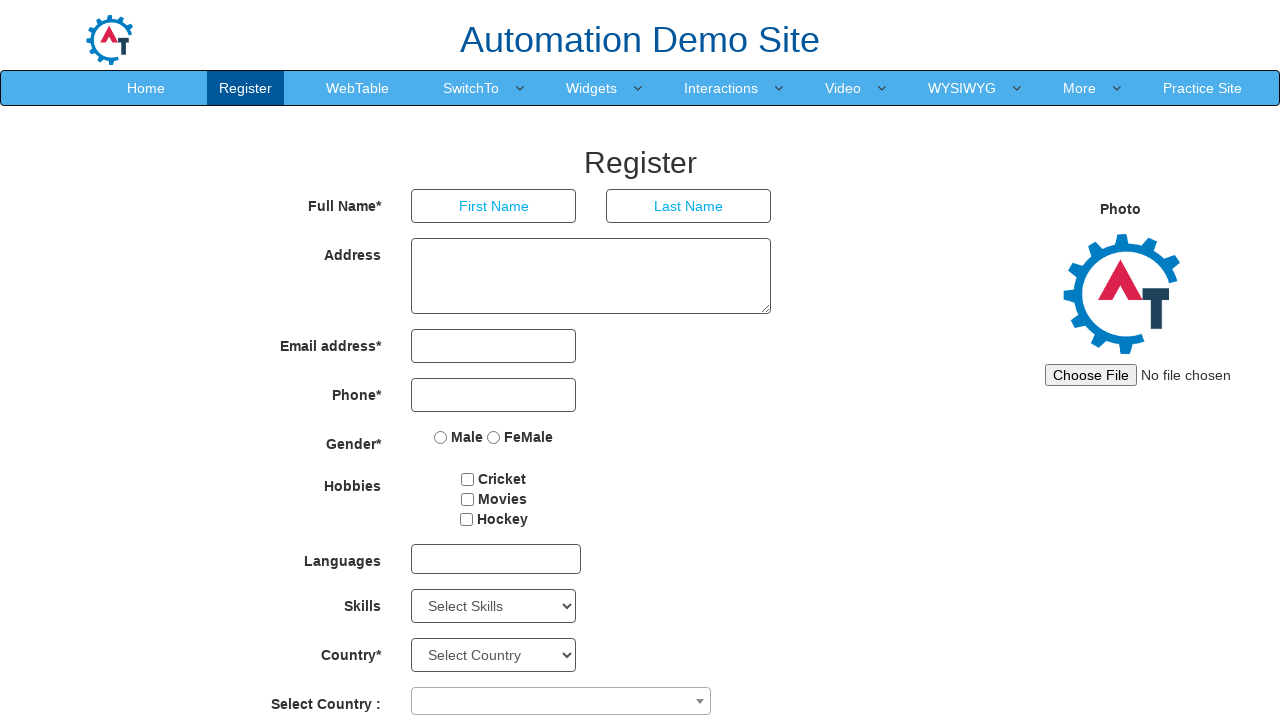

Filled First Name field with 'John' on //input[@placeholder='First Name']
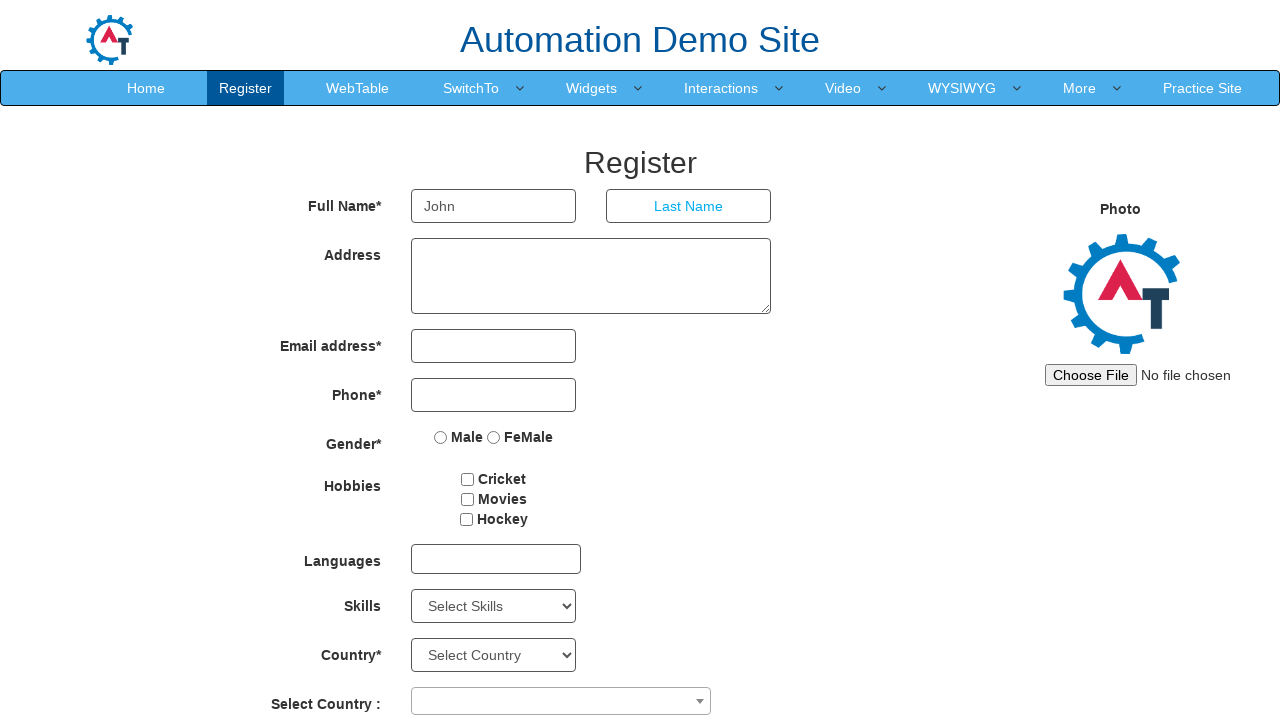

Filled Last Name field with 'Wick' on //input[@placeholder='Last Name']
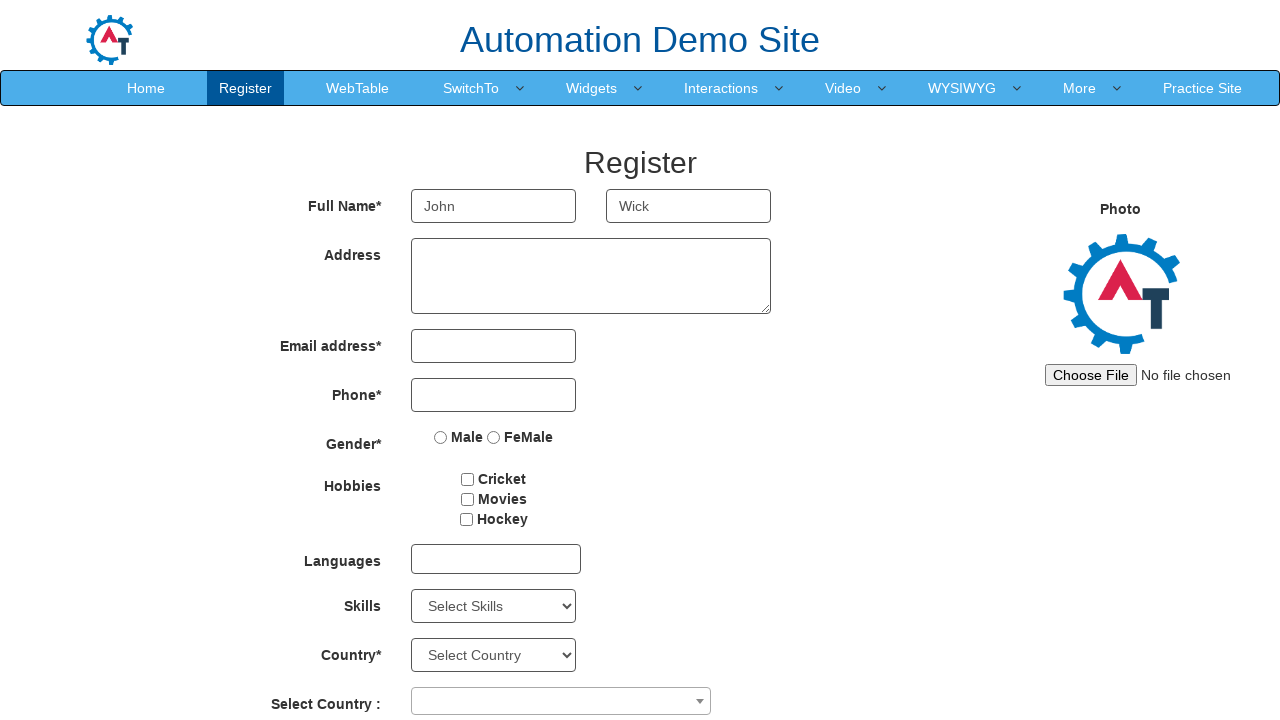

Filled Address field with '123 Main St, Suite 500, 10001' on //textarea[@ng-model='Adress']
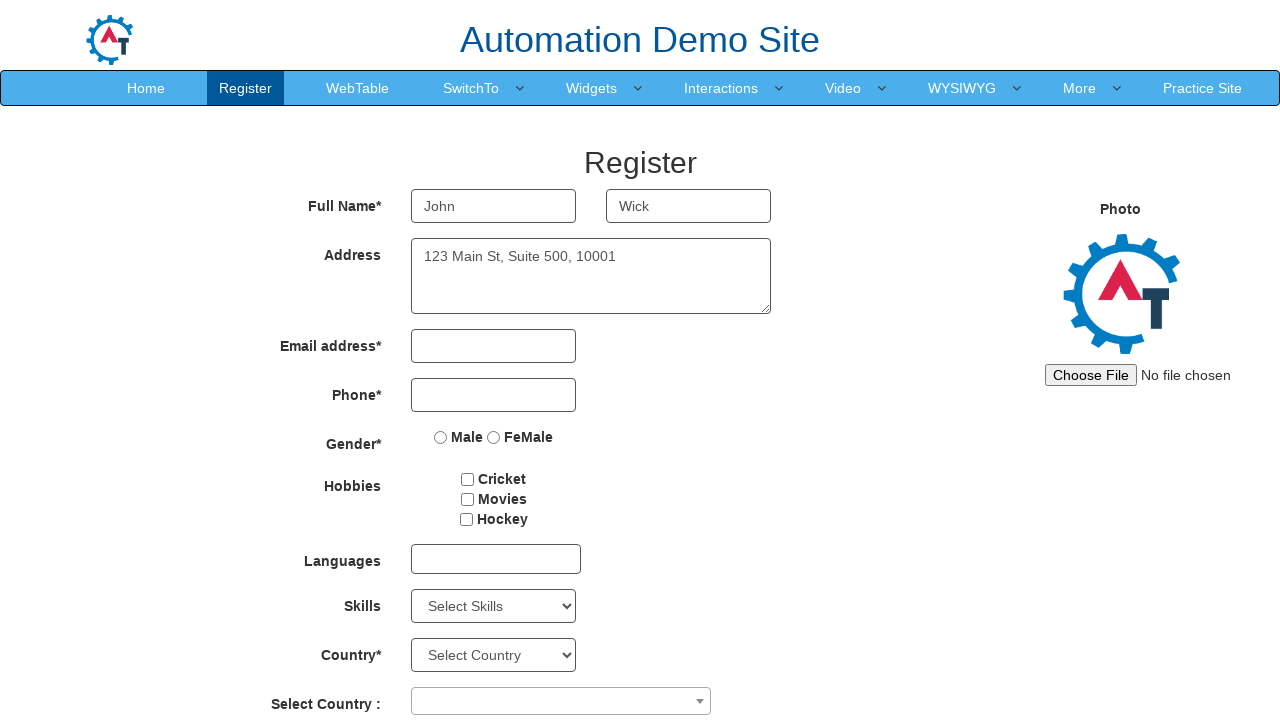

Filled Email field with 'john.wick@example.com' on //input[@type='email']
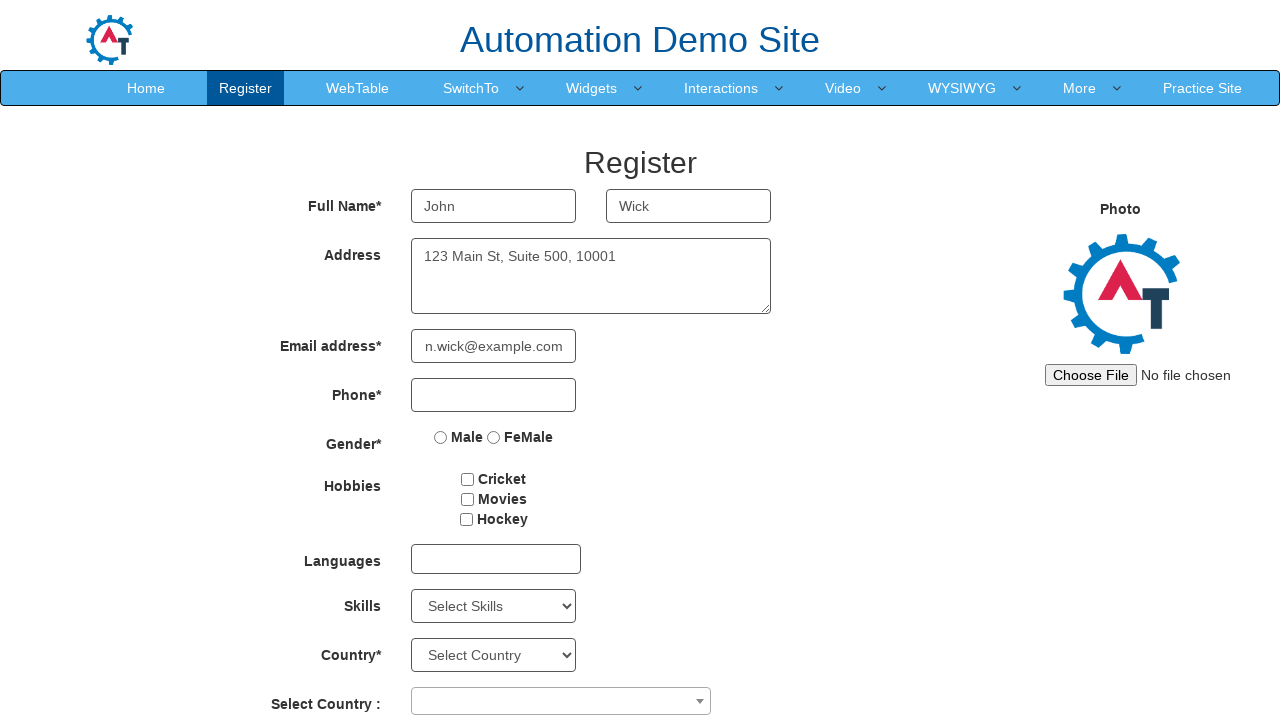

Filled Phone number field with '9876543210' on //input[@type='tel']
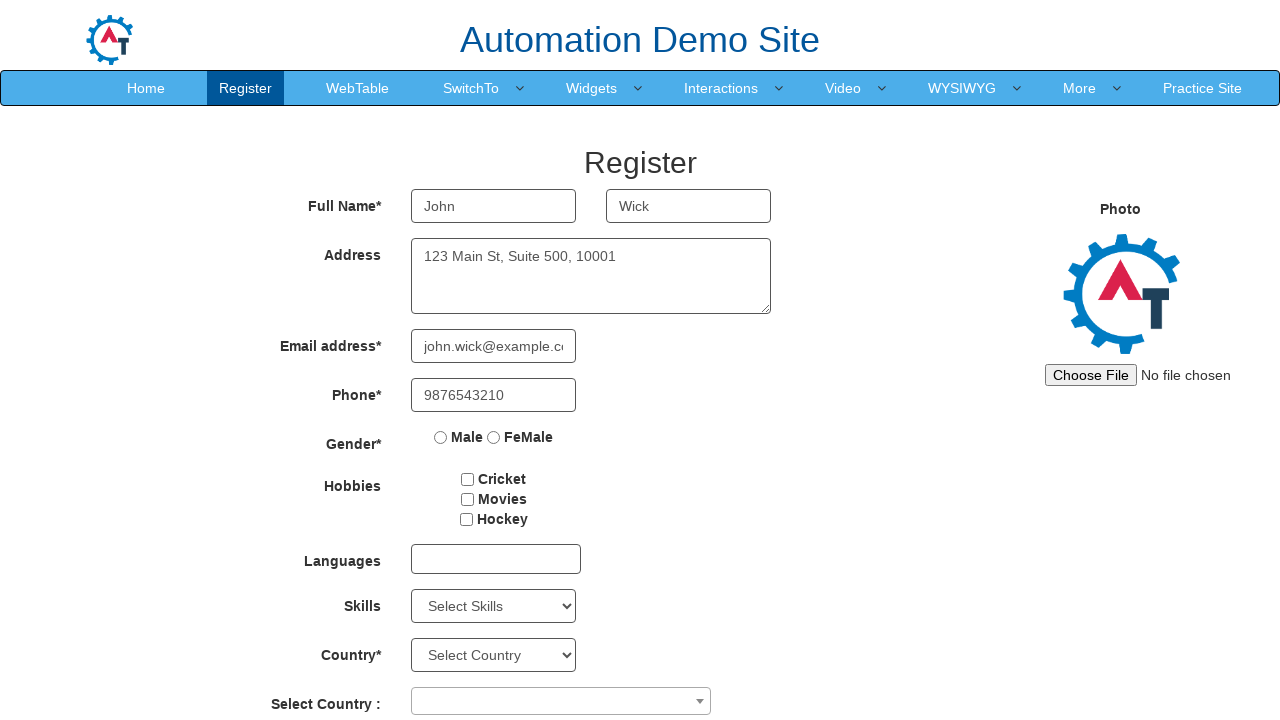

Selected radio button option at (441, 437) on input[name='radiooptions']
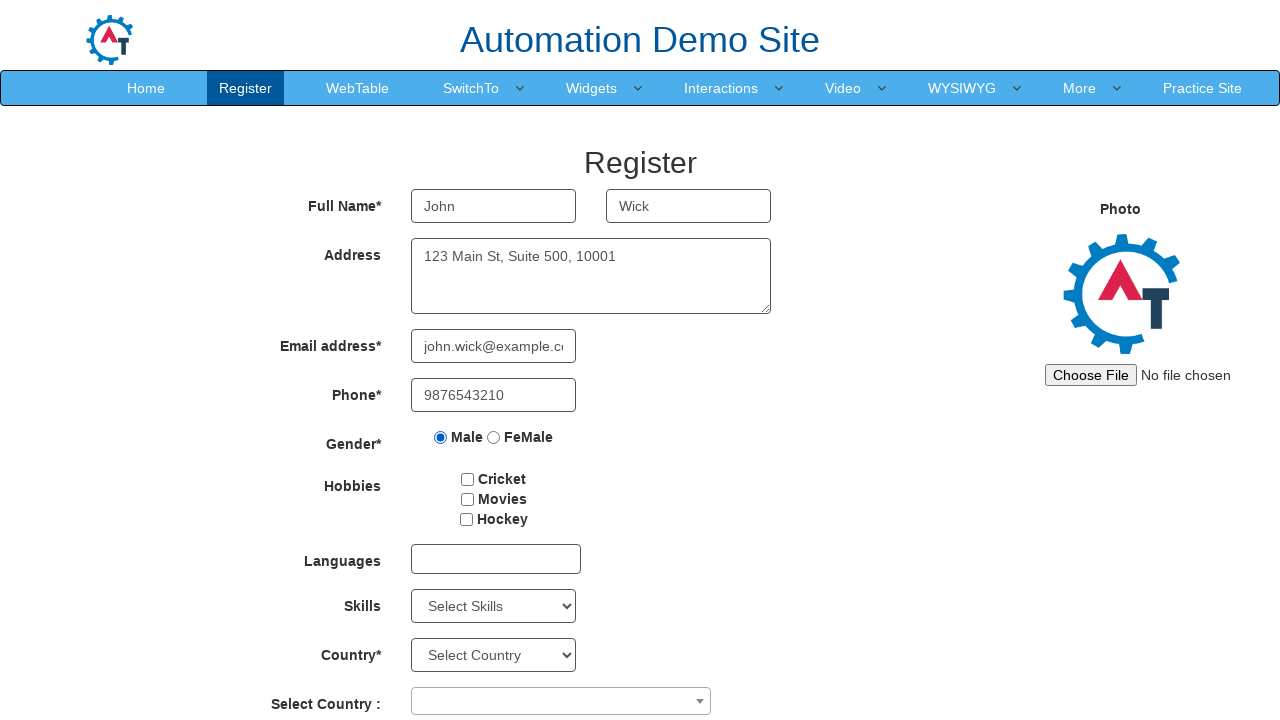

Checked checkbox 1 at (468, 479) on #checkbox1
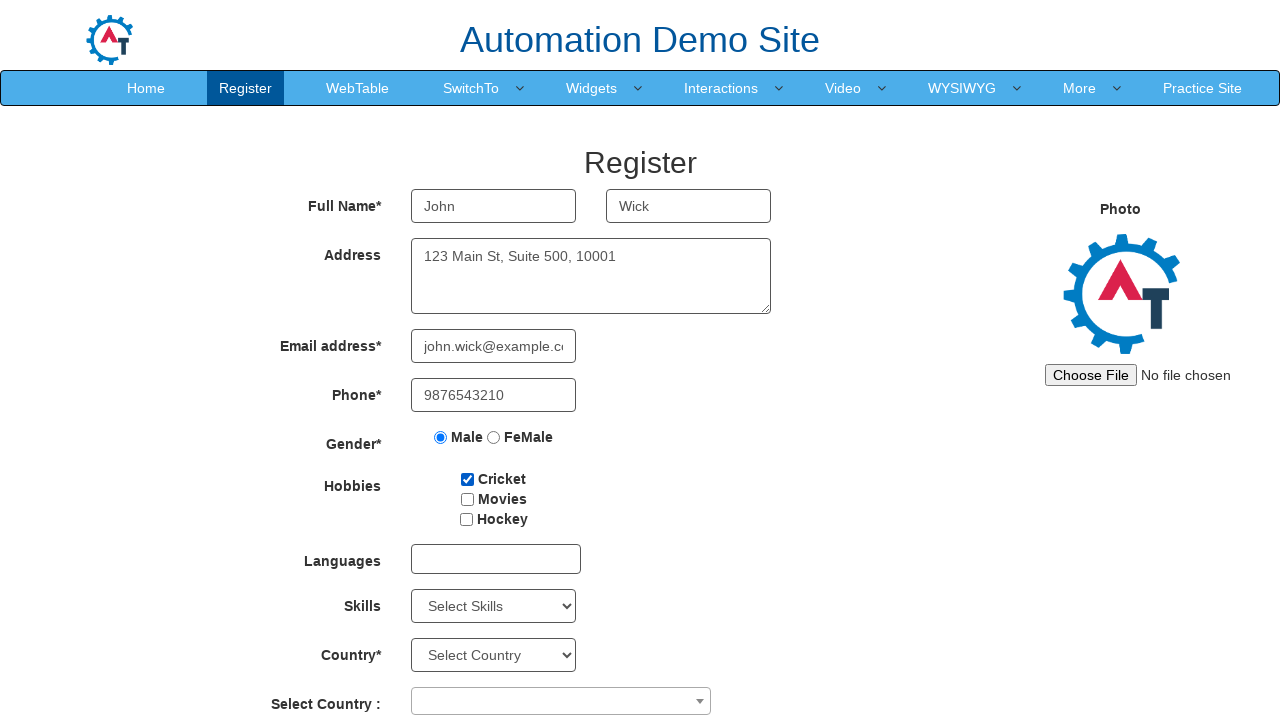

Checked checkbox 2 at (467, 499) on #checkbox2
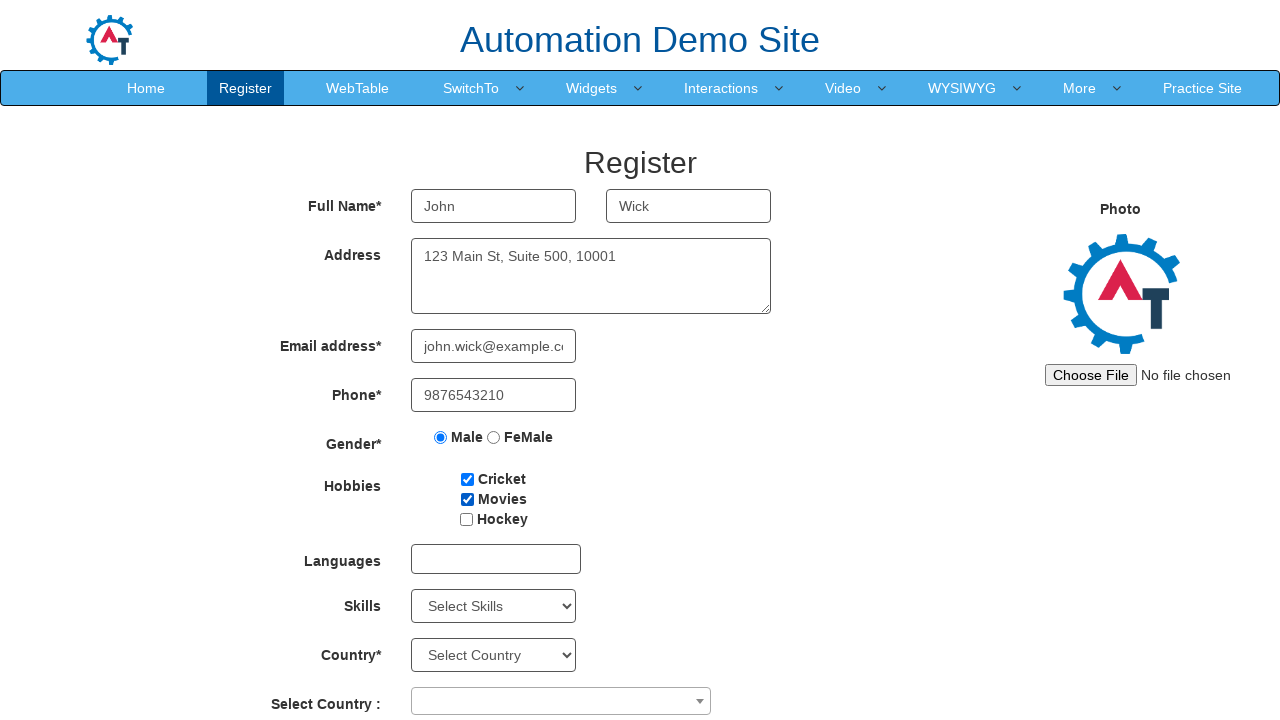

Selected skill option at index 27 from Skills dropdown on #Skills
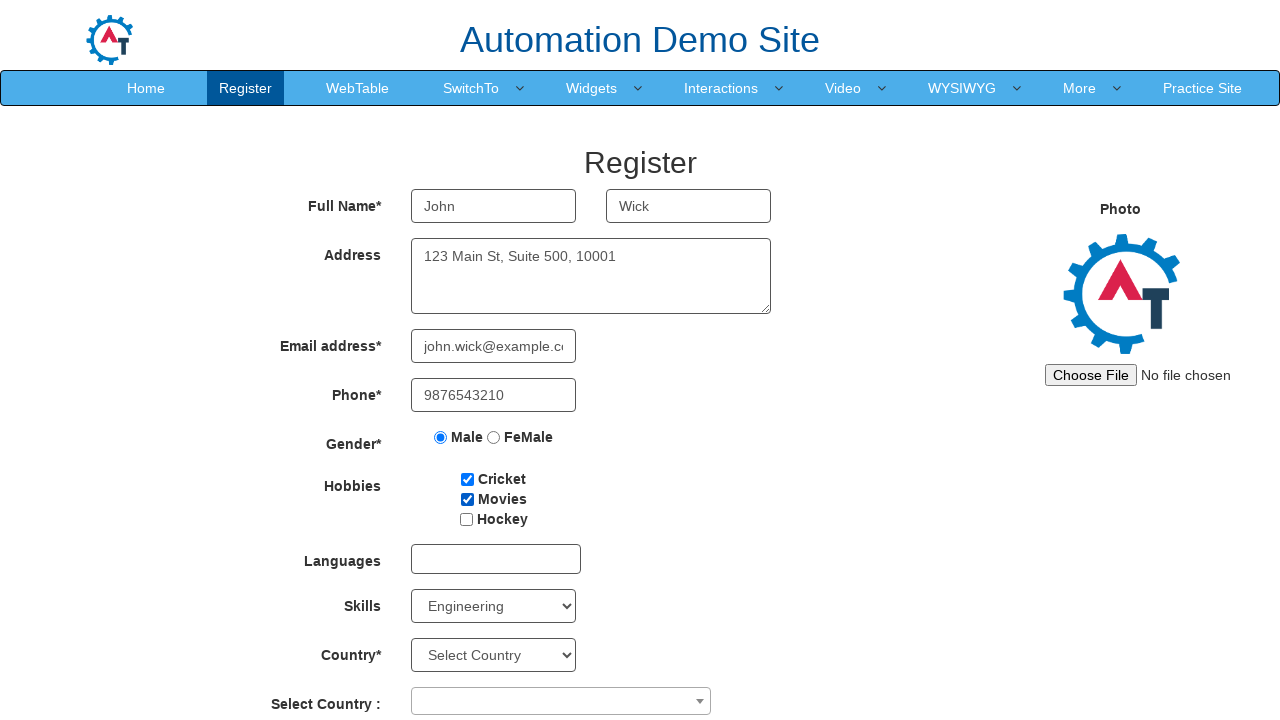

Selected country option at index 0 from countries dropdown on #countries
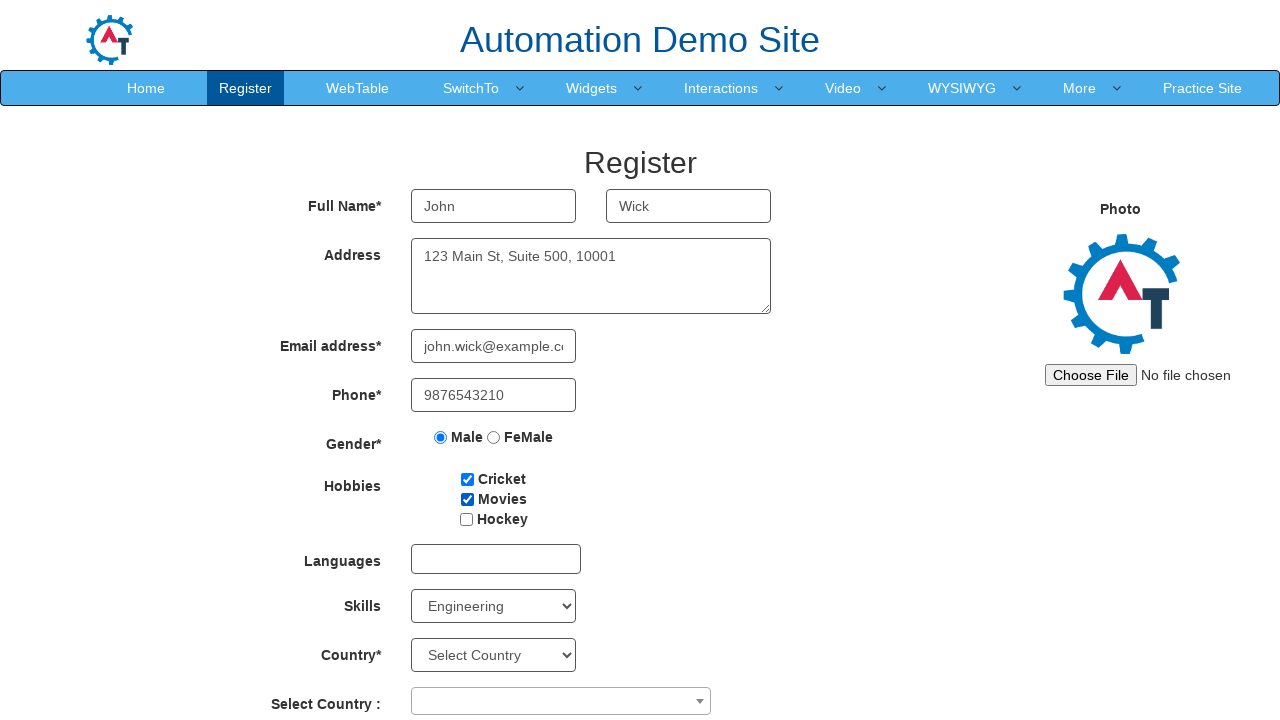

Clicked select2 dropdown for country selection at (561, 701) on xpath=//span[@class='select2-selection select2-selection--single']
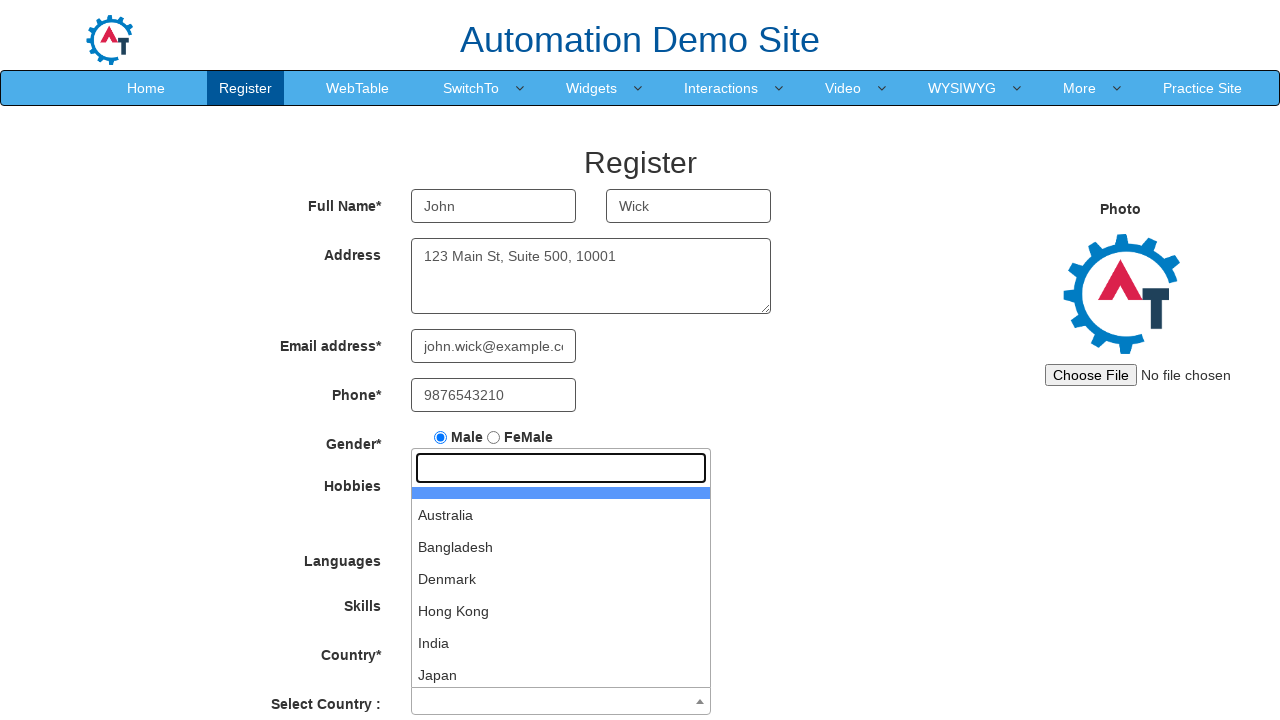

Selected year 1996 from year dropdown on #yearbox
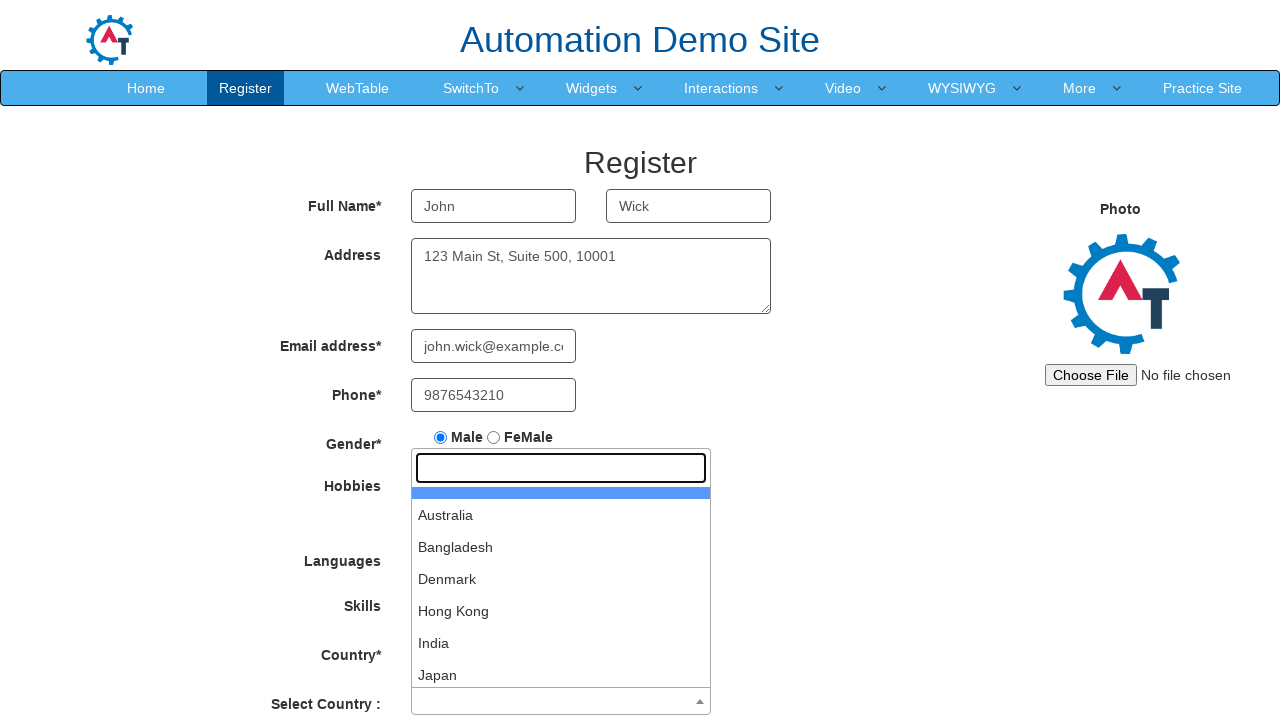

Selected September from month dropdown on //select[@placeholder='Month']
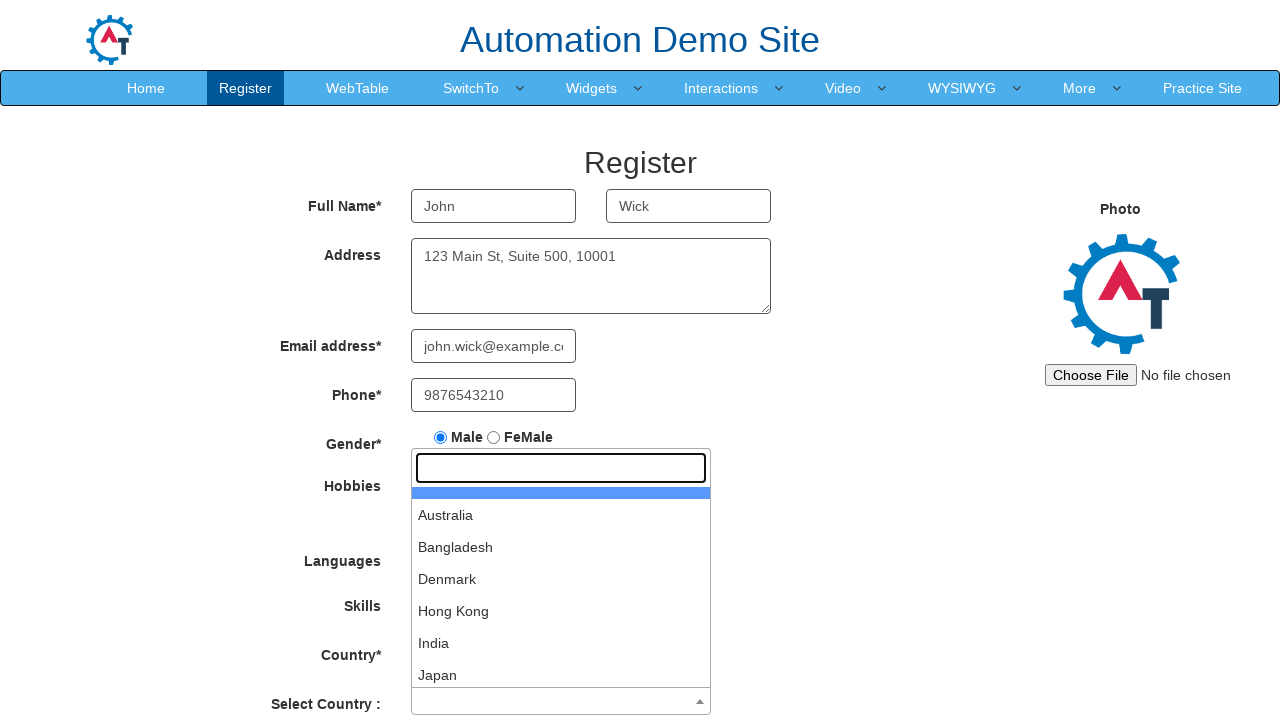

Selected day 9 from day dropdown on #daybox
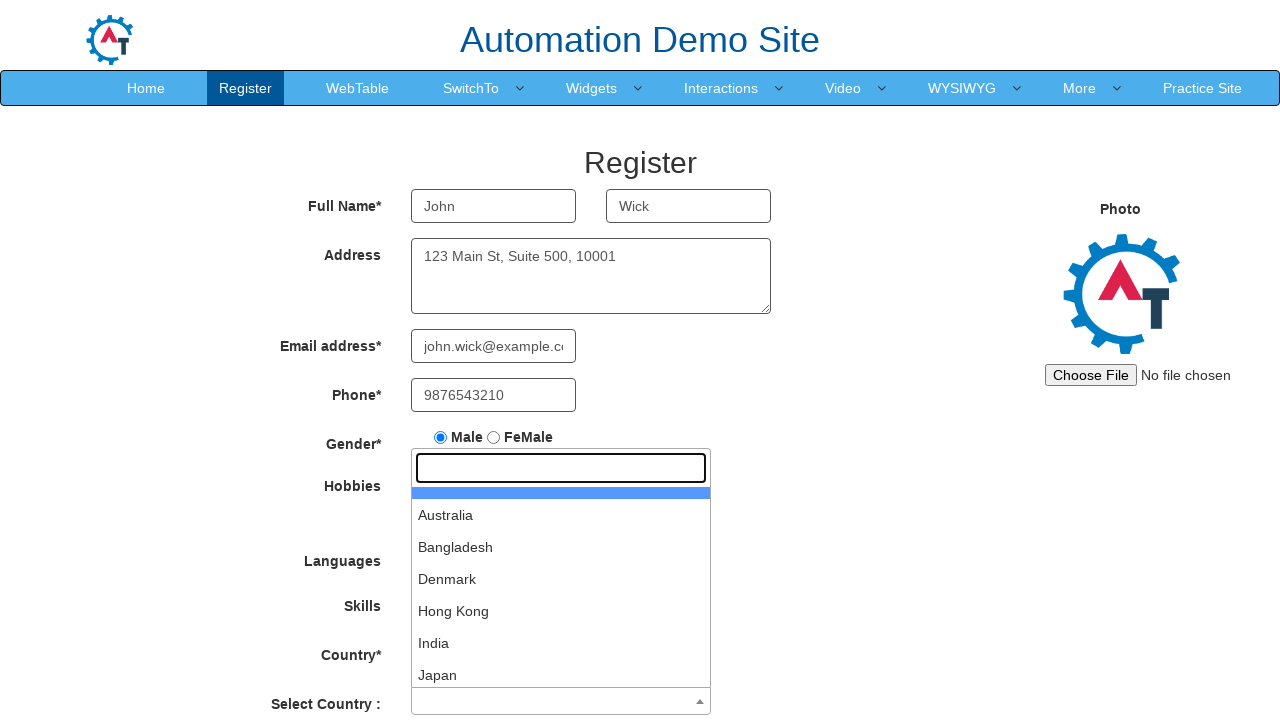

Filled first password field with 'SecurePass@456' on #firstpassword
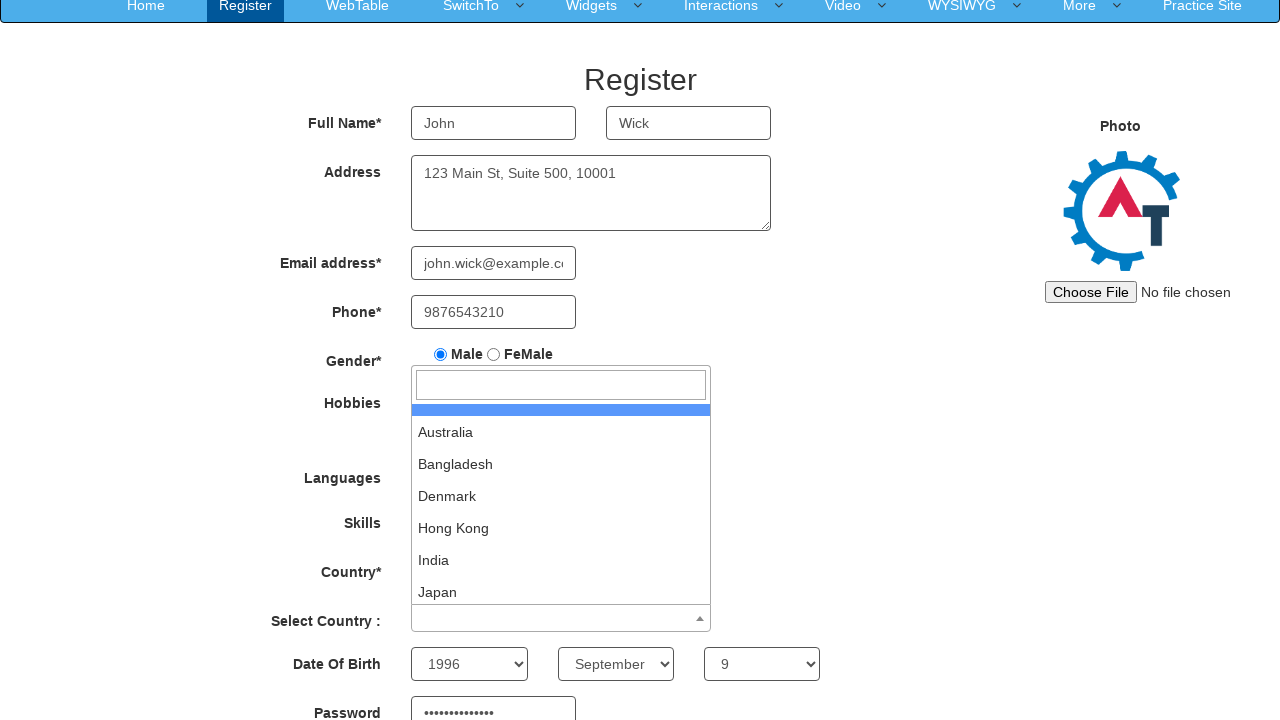

Filled second password field with 'SecurePass@456' on #secondpassword
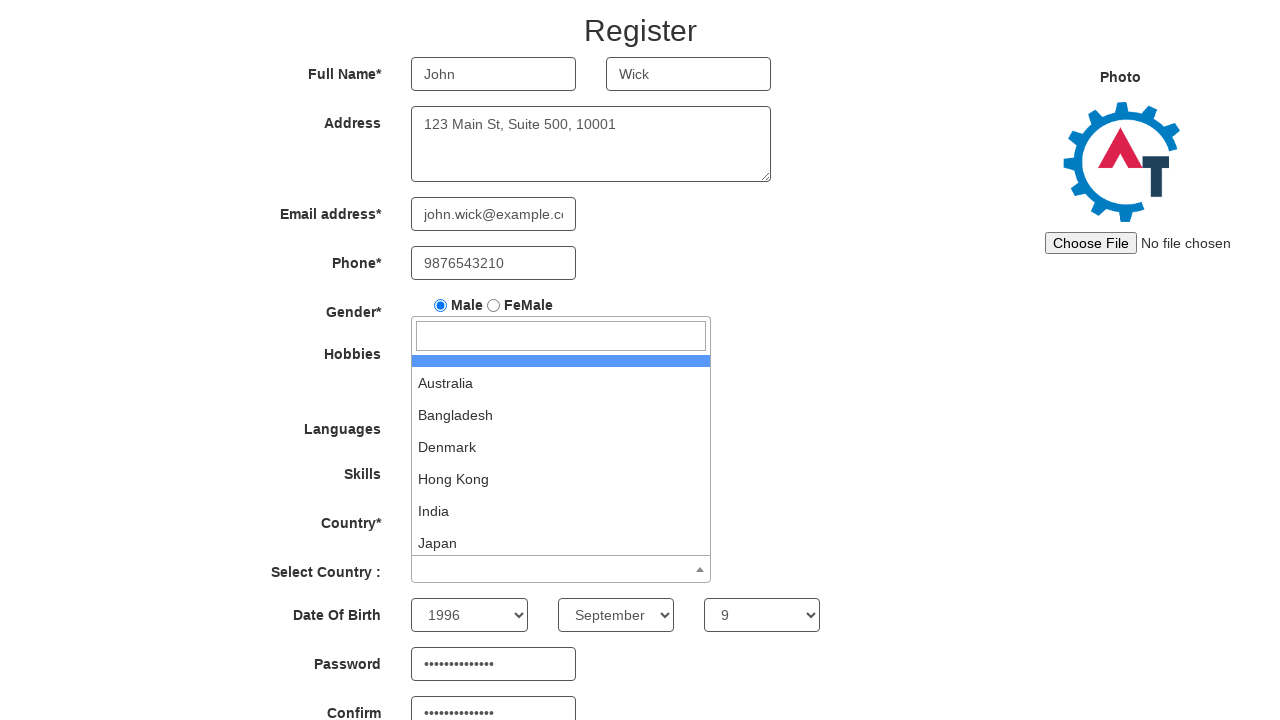

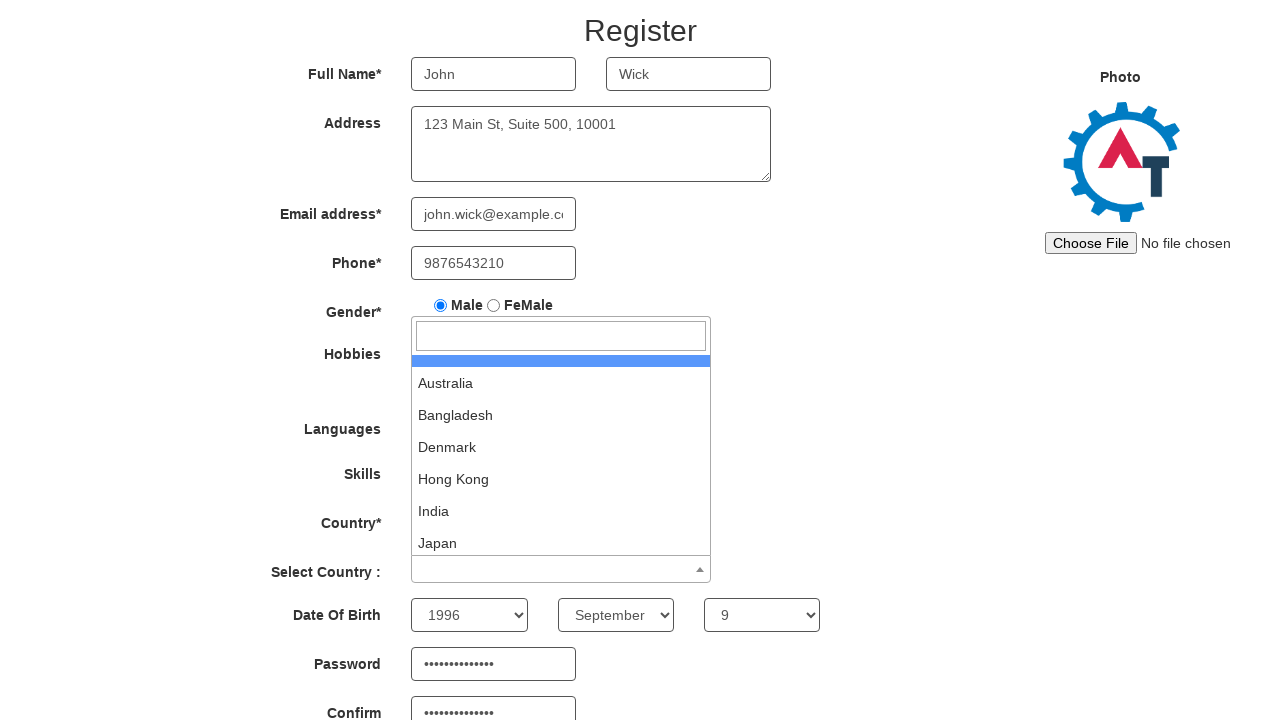